Navigates to the Flinders University homepage and verifies the page loads successfully.

Starting URL: http://www.flinders.edu.au

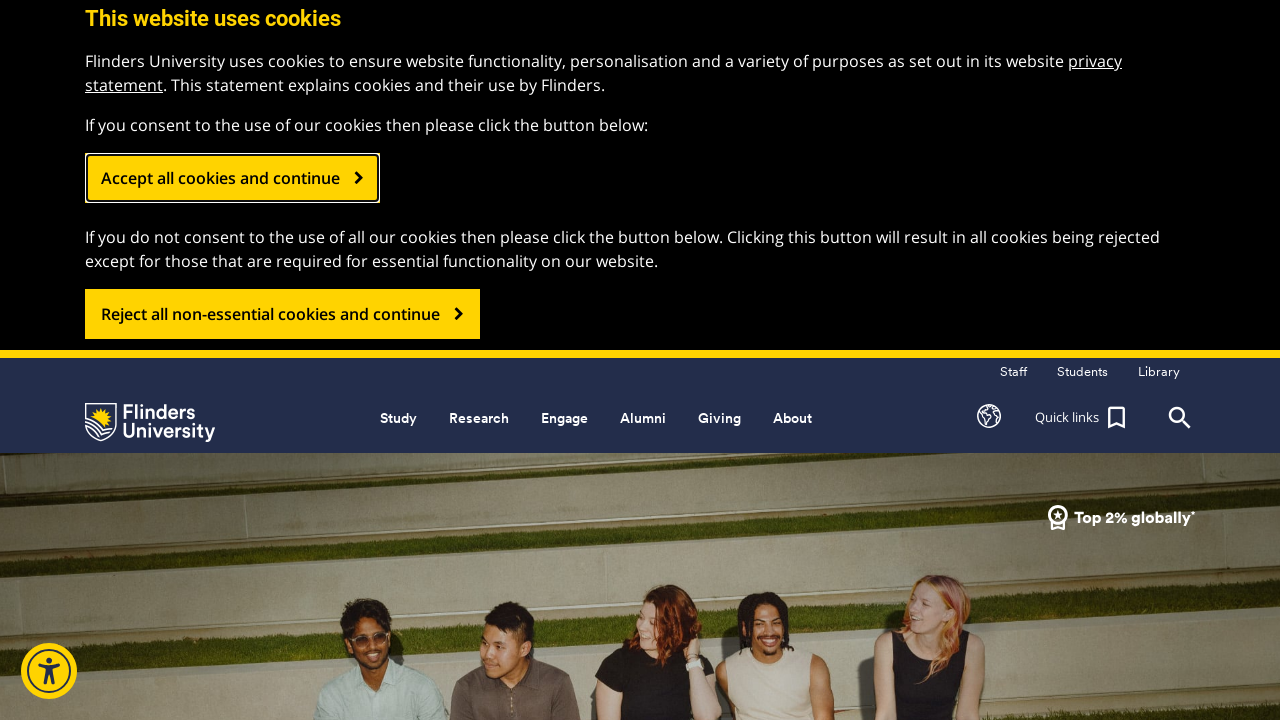

Navigated to Flinders University homepage
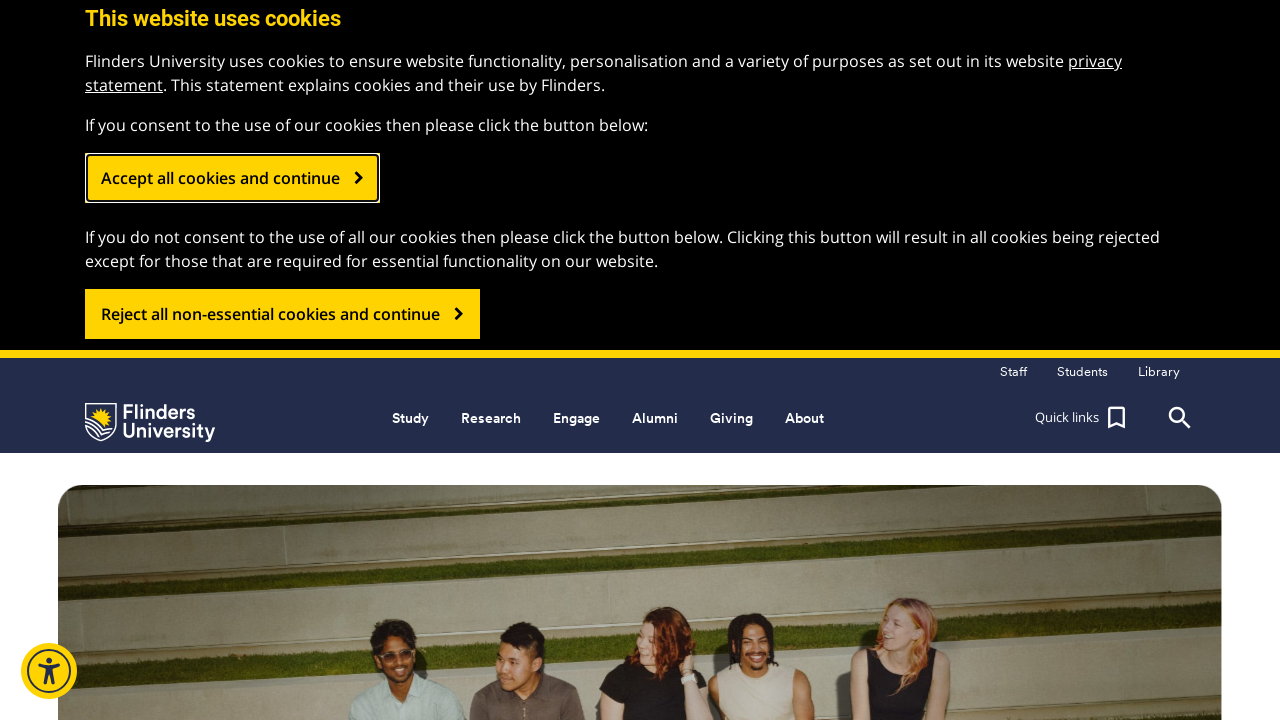

Page DOM content loaded successfully
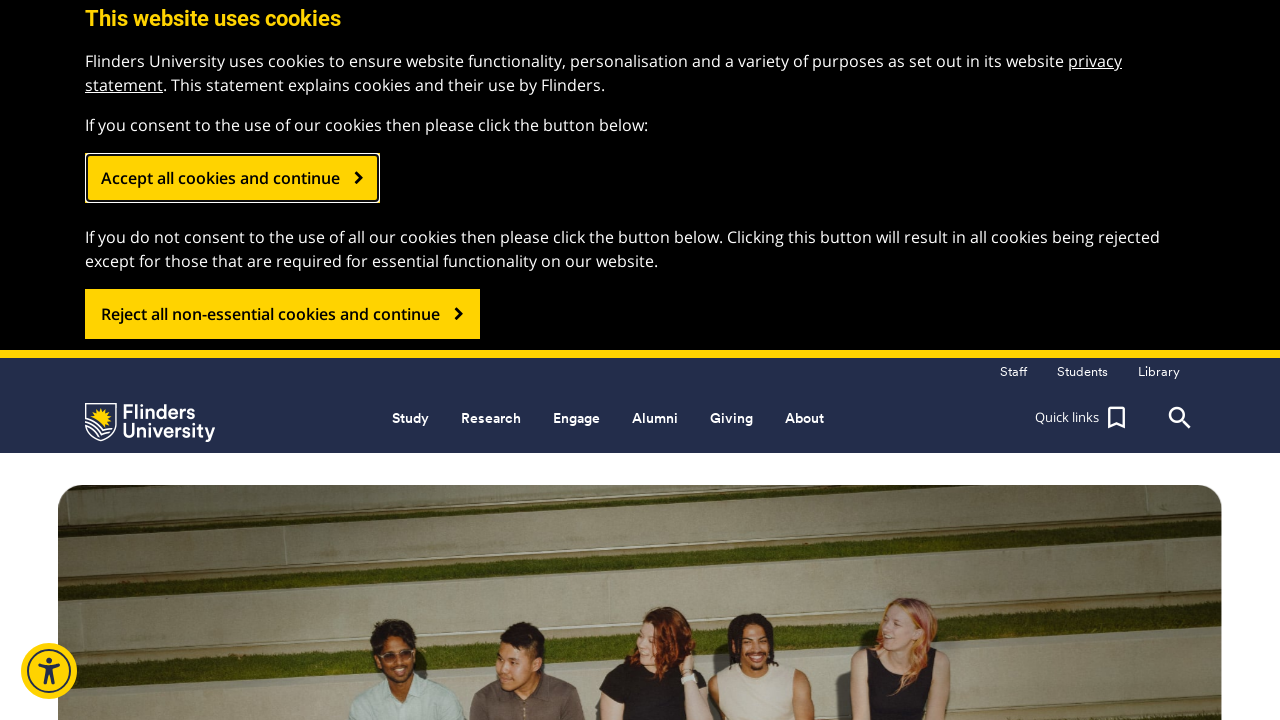

Verified page title is present
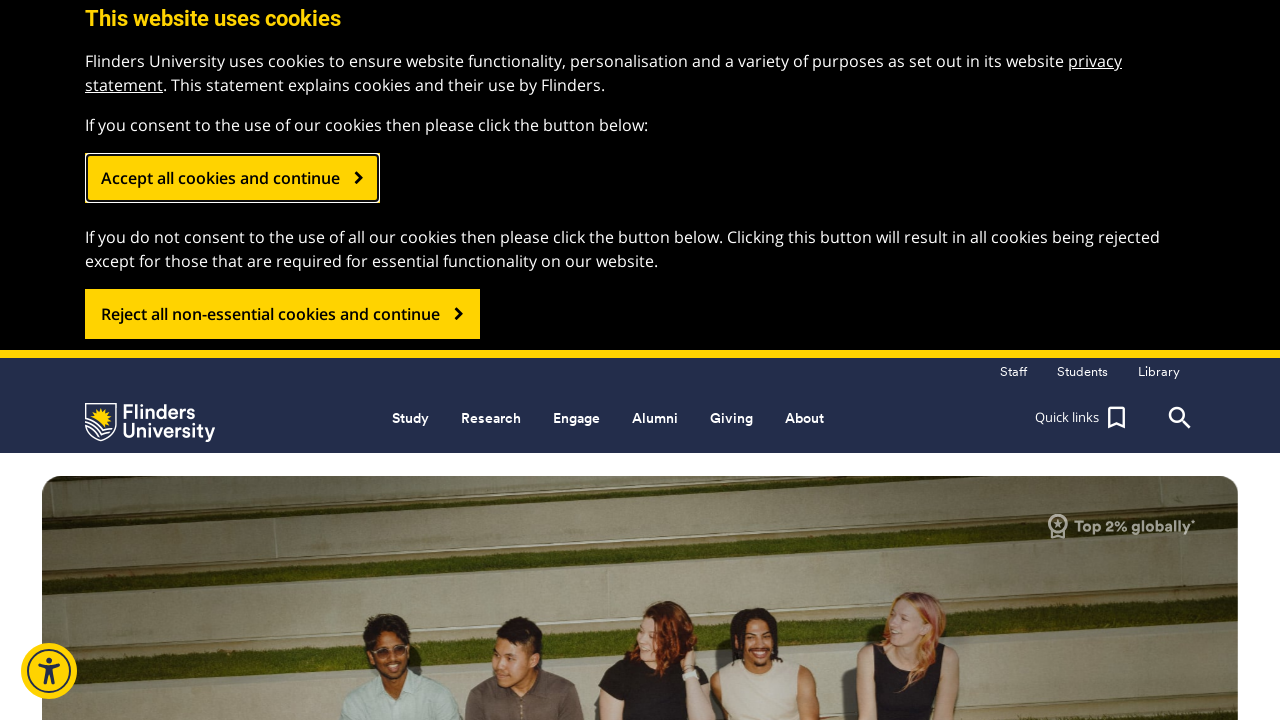

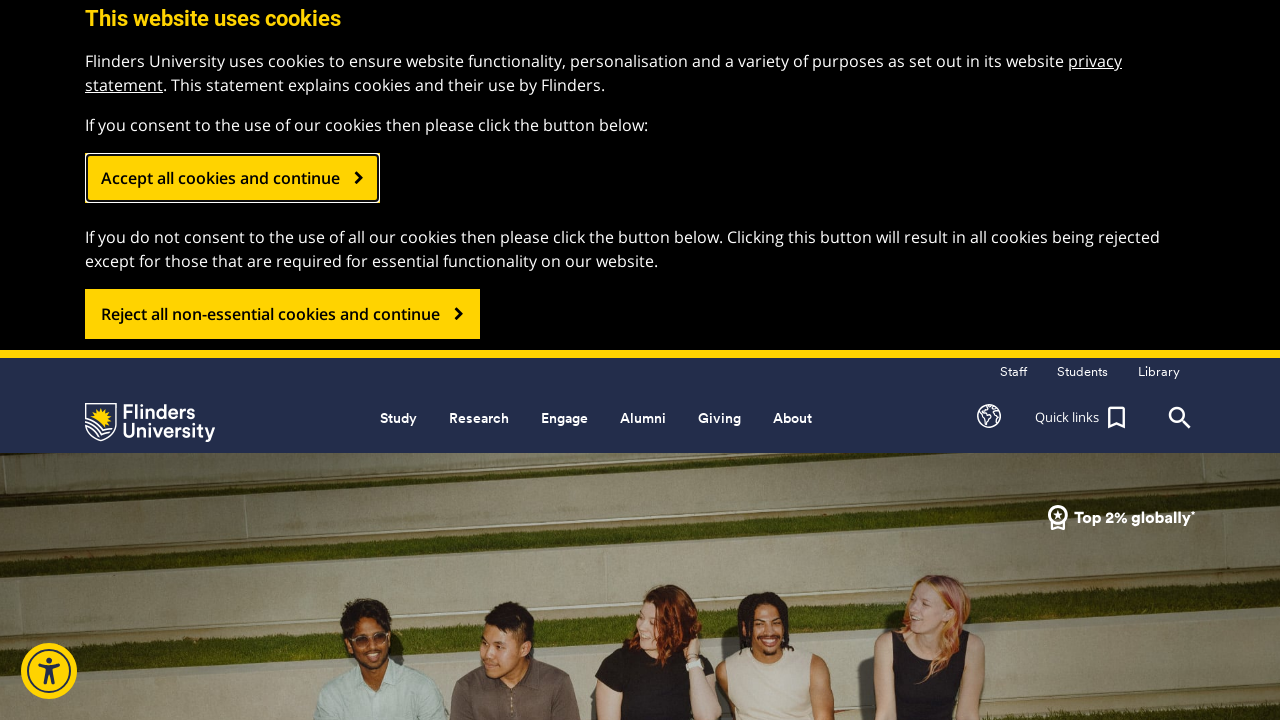